Tests a recipe search interface by entering a recipe title obtained from the Spoonacular API and submitting the form to verify the results section behavior

Starting URL: https://erikdark.github.io/recept_api/

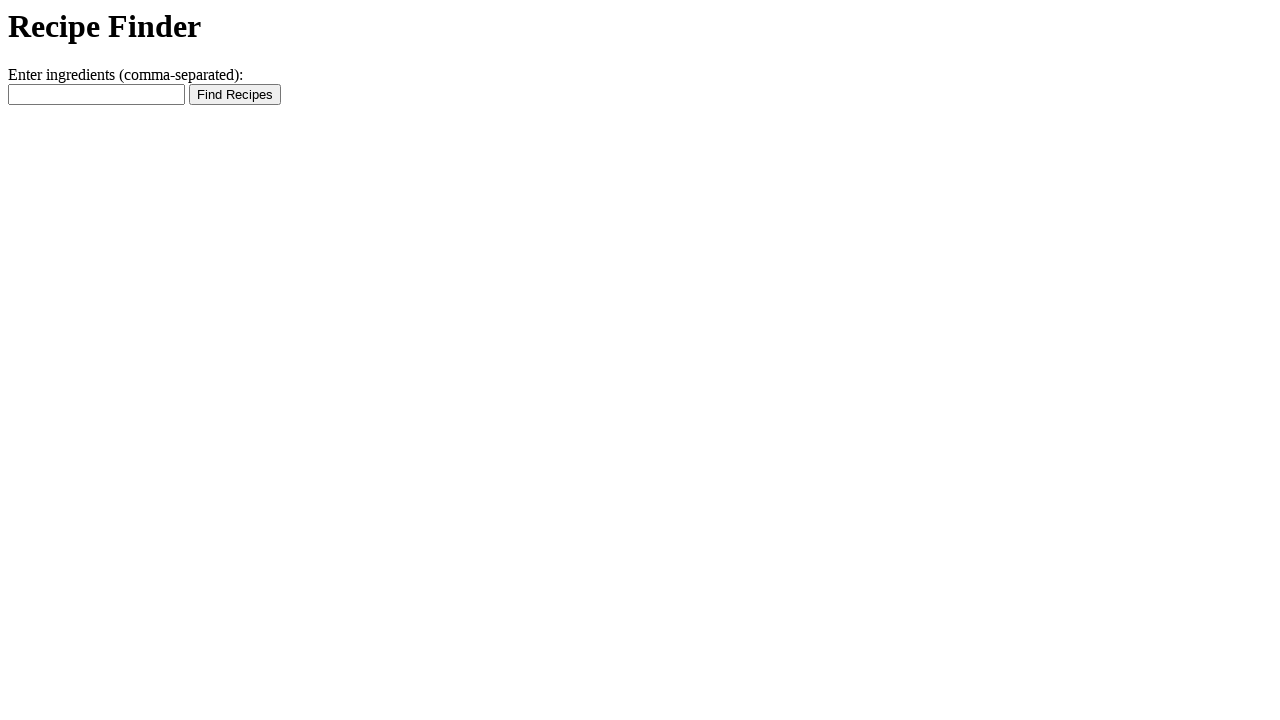

Waited for ingredients input field to be visible
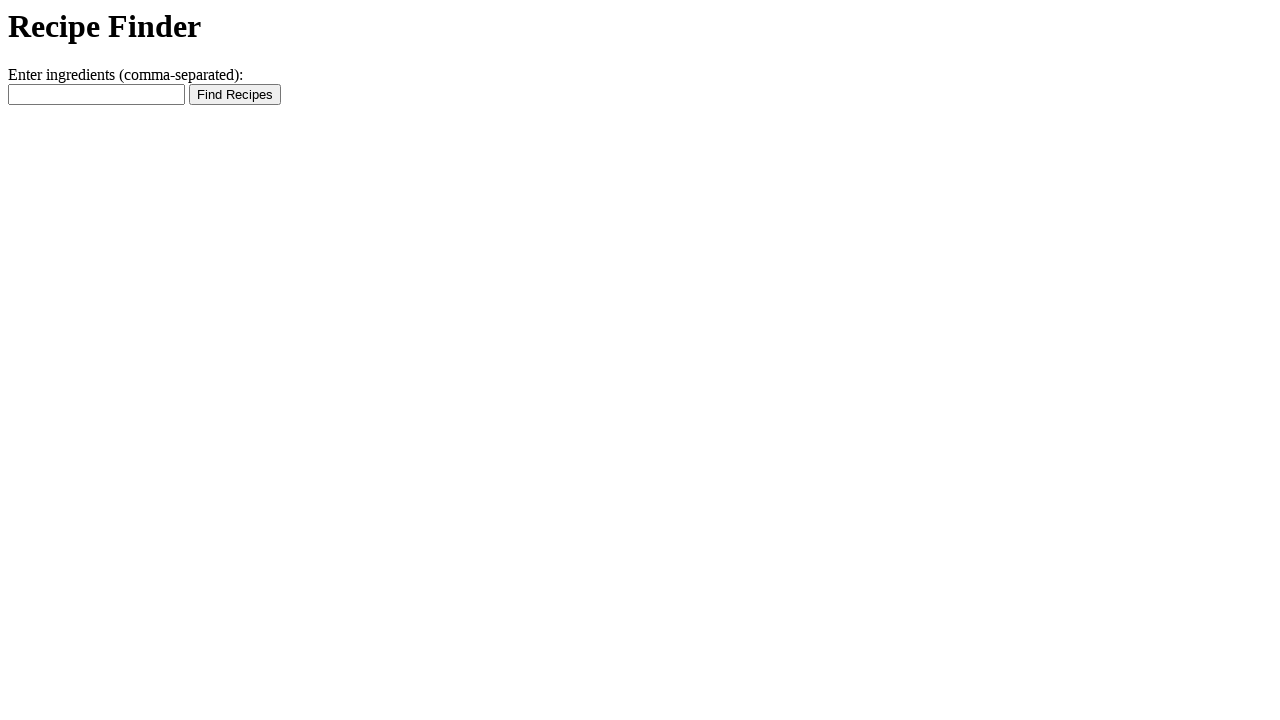

Filled ingredients field with recipe title 'Apple Crisp' on #ingredients
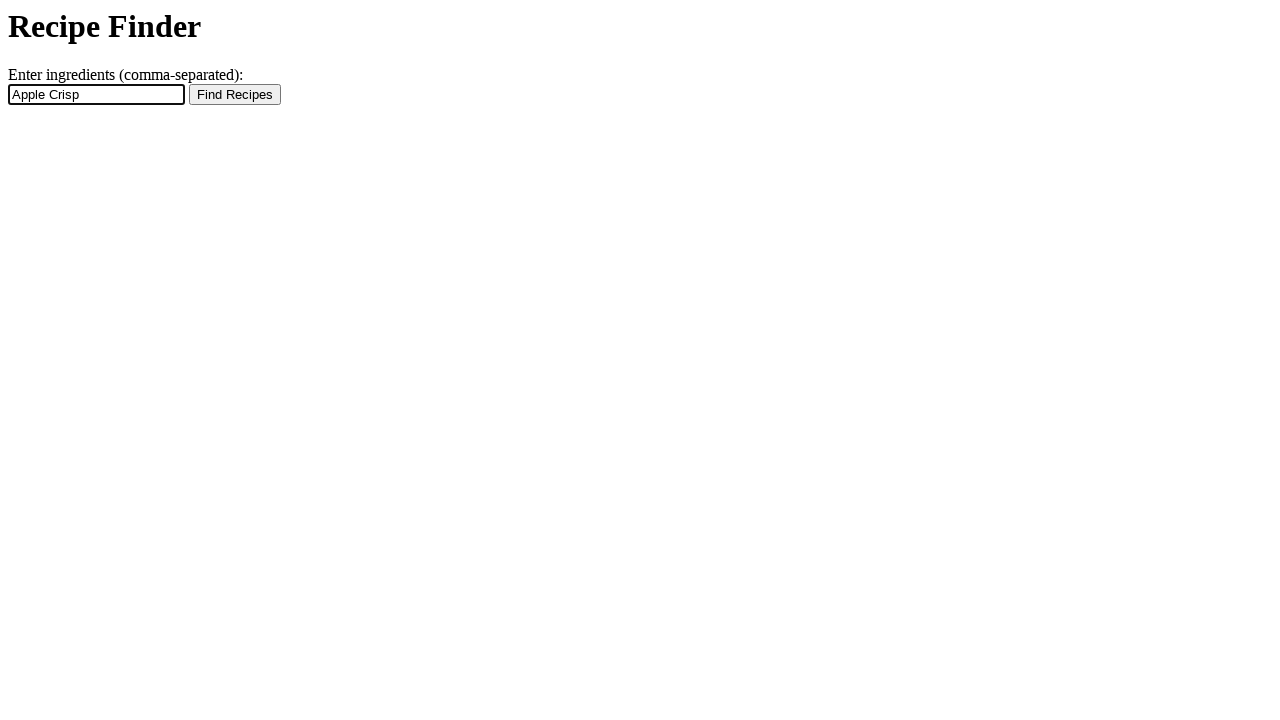

Clicked submit button to search for recipe at (235, 95) on button[type='submit']
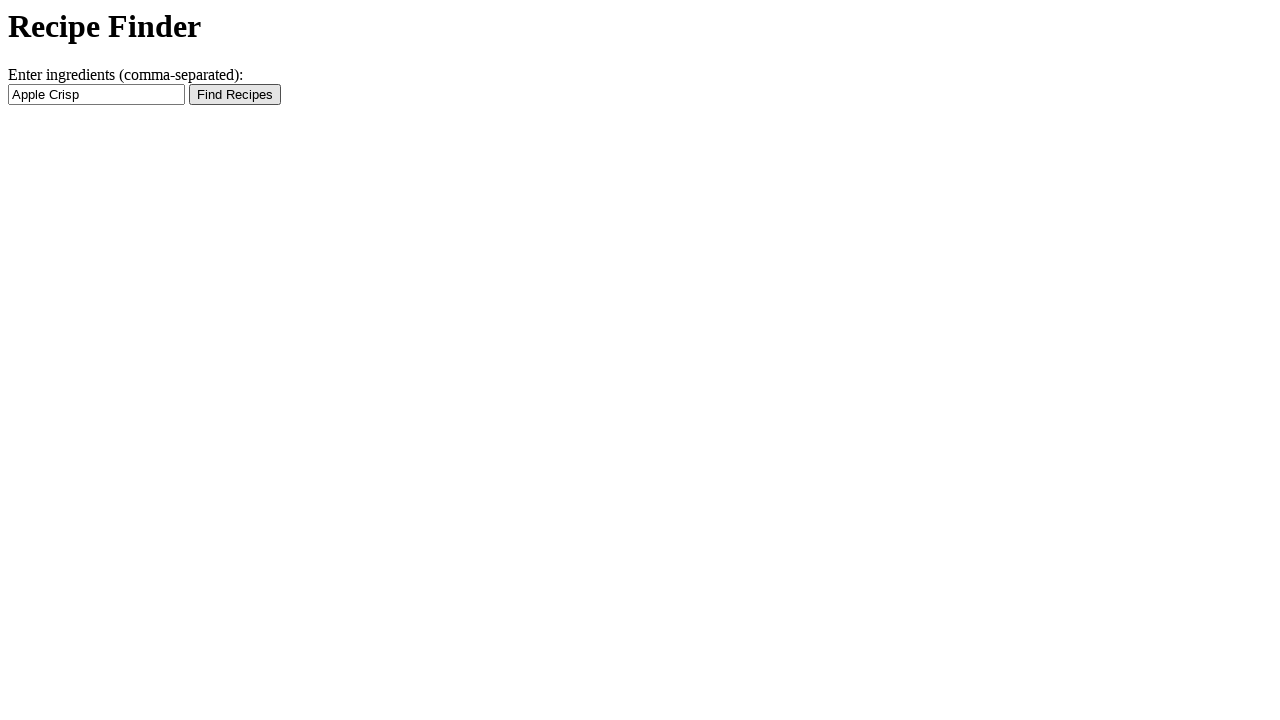

Verified results section became hidden after form submission
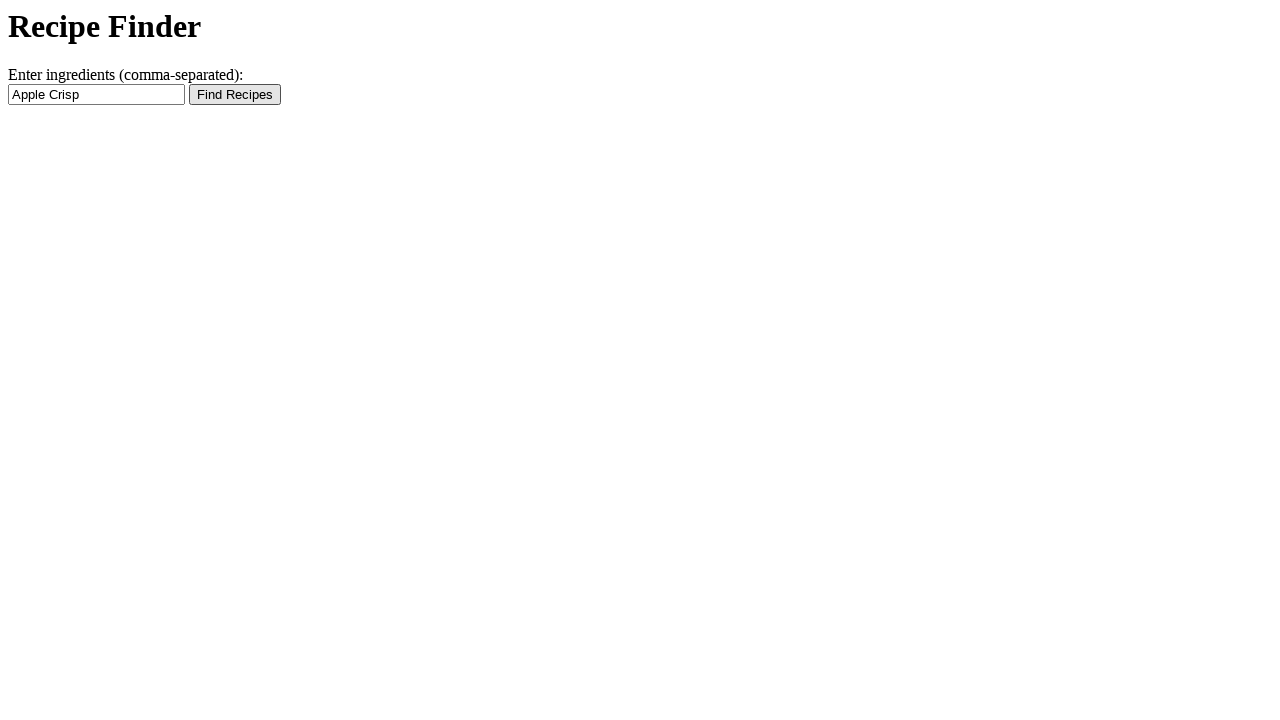

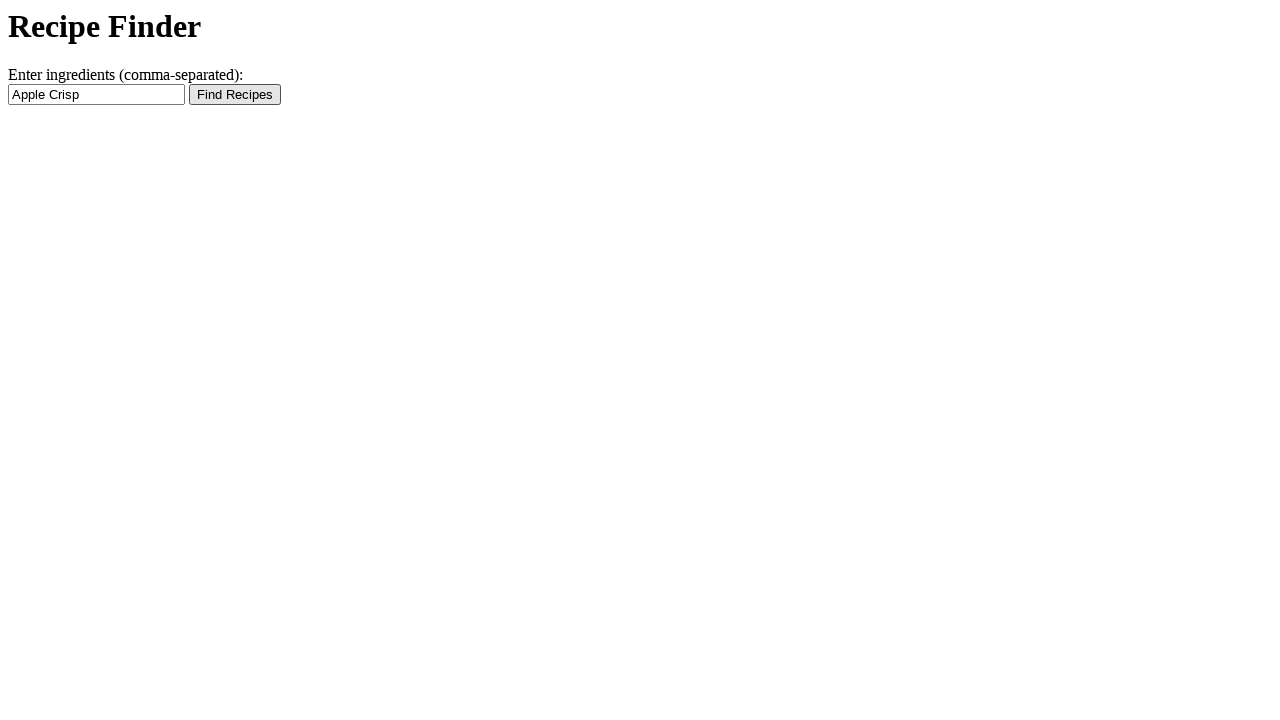